Tests browser back button navigation between filter views (All, Active, Completed)

Starting URL: https://demo.playwright.dev/todomvc

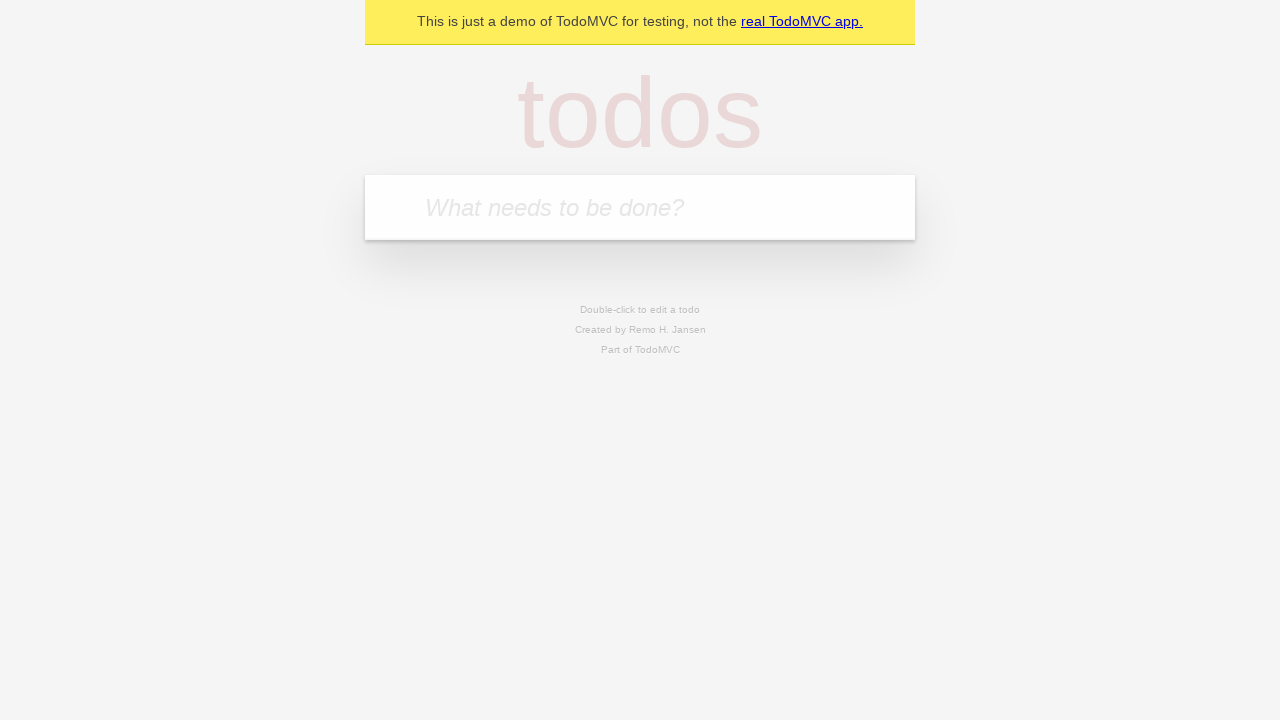

Filled todo input with 'buy some cheese' on internal:attr=[placeholder="What needs to be done?"i]
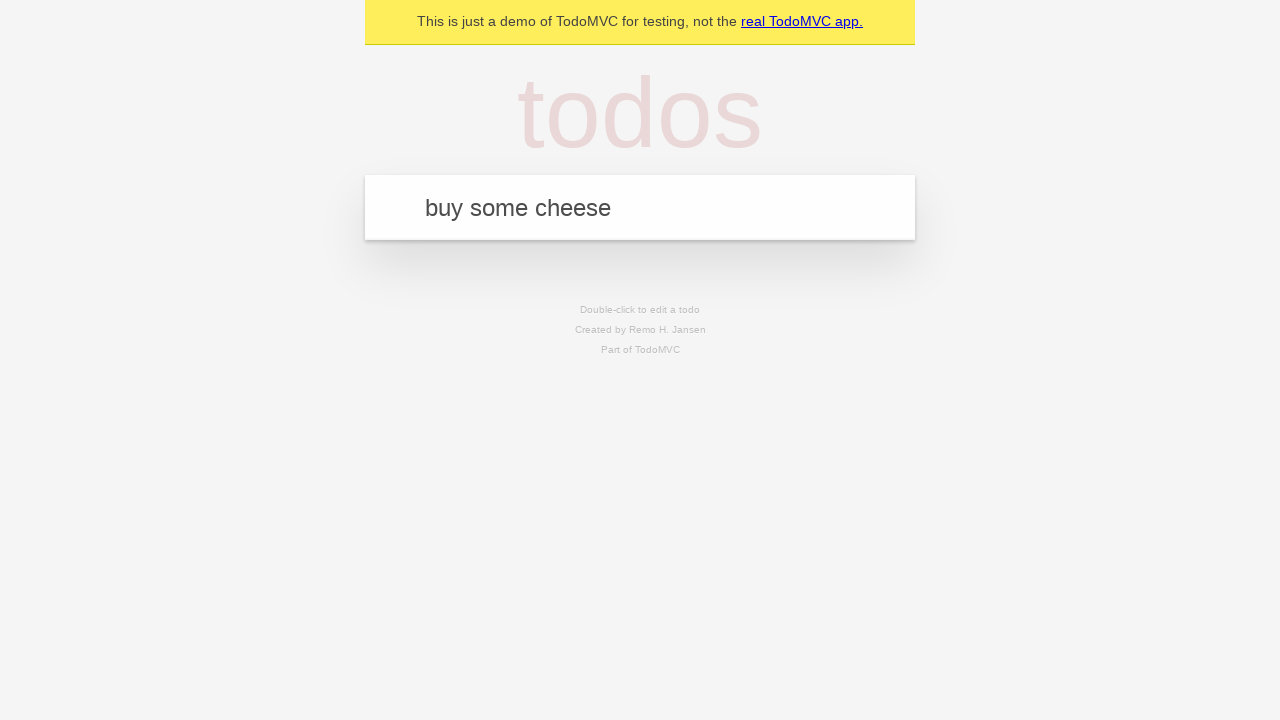

Pressed Enter to create todo 'buy some cheese' on internal:attr=[placeholder="What needs to be done?"i]
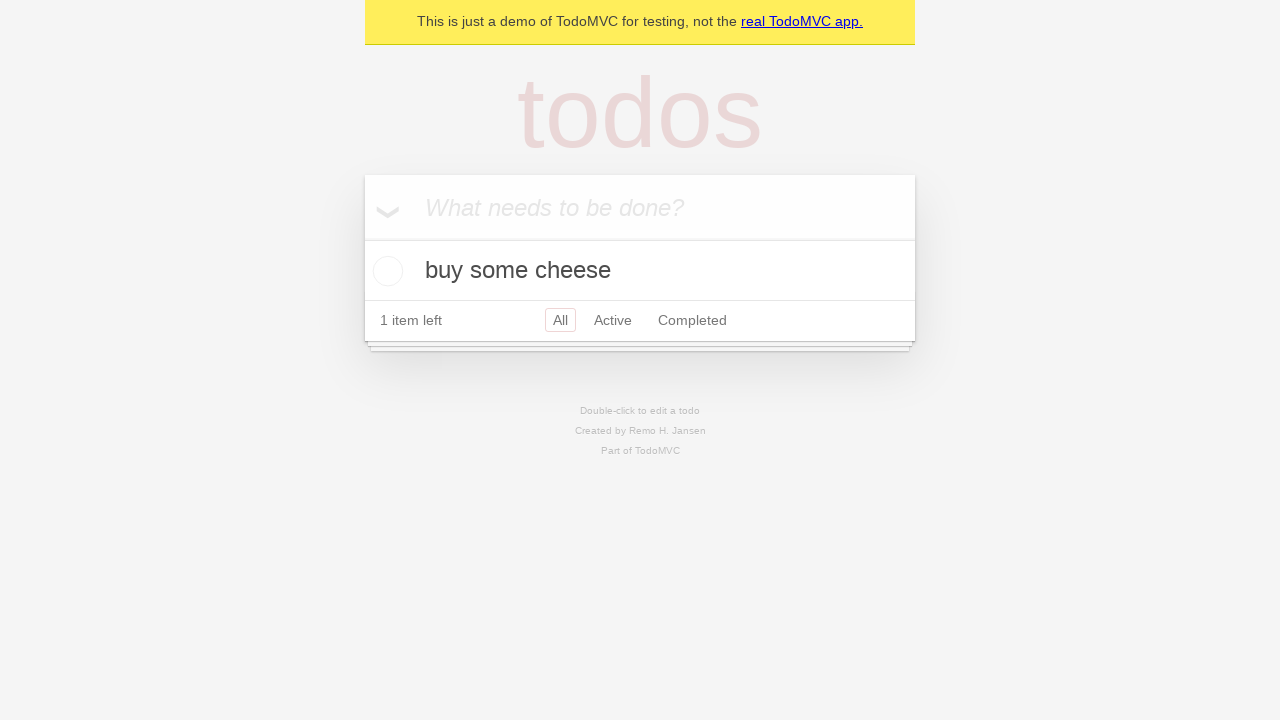

Filled todo input with 'feed the cat' on internal:attr=[placeholder="What needs to be done?"i]
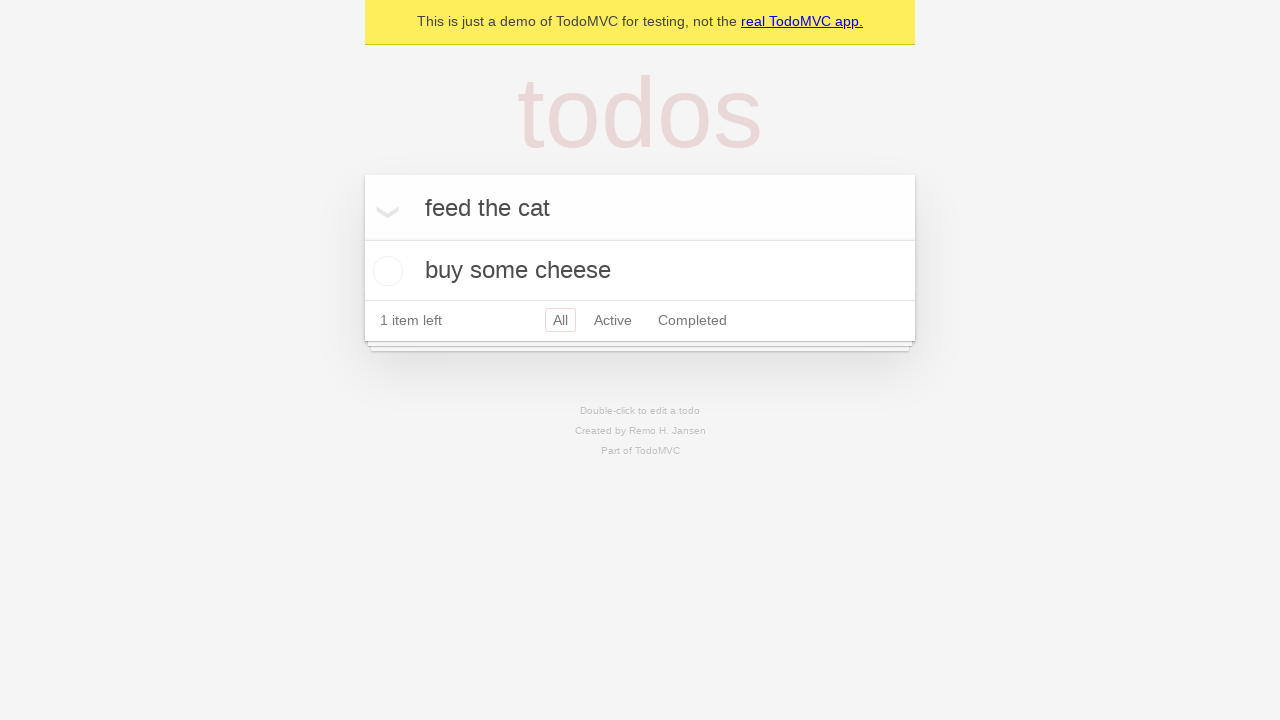

Pressed Enter to create todo 'feed the cat' on internal:attr=[placeholder="What needs to be done?"i]
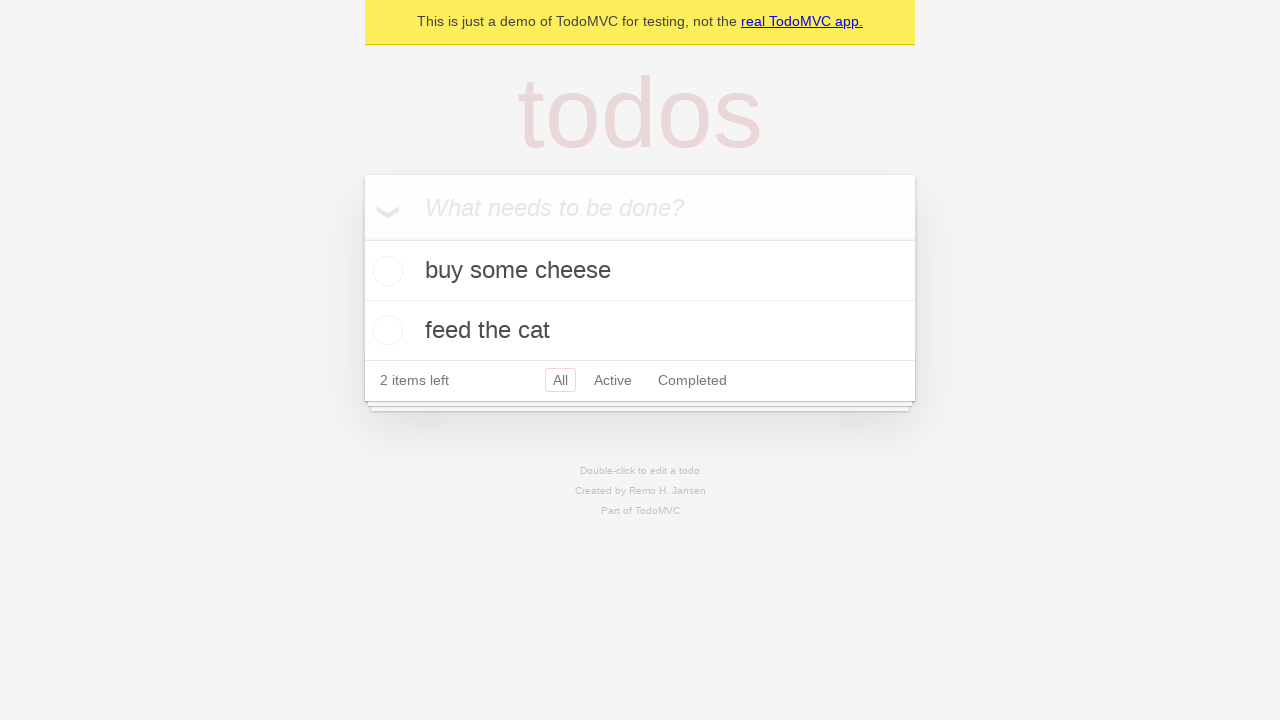

Filled todo input with 'book a doctors appointment' on internal:attr=[placeholder="What needs to be done?"i]
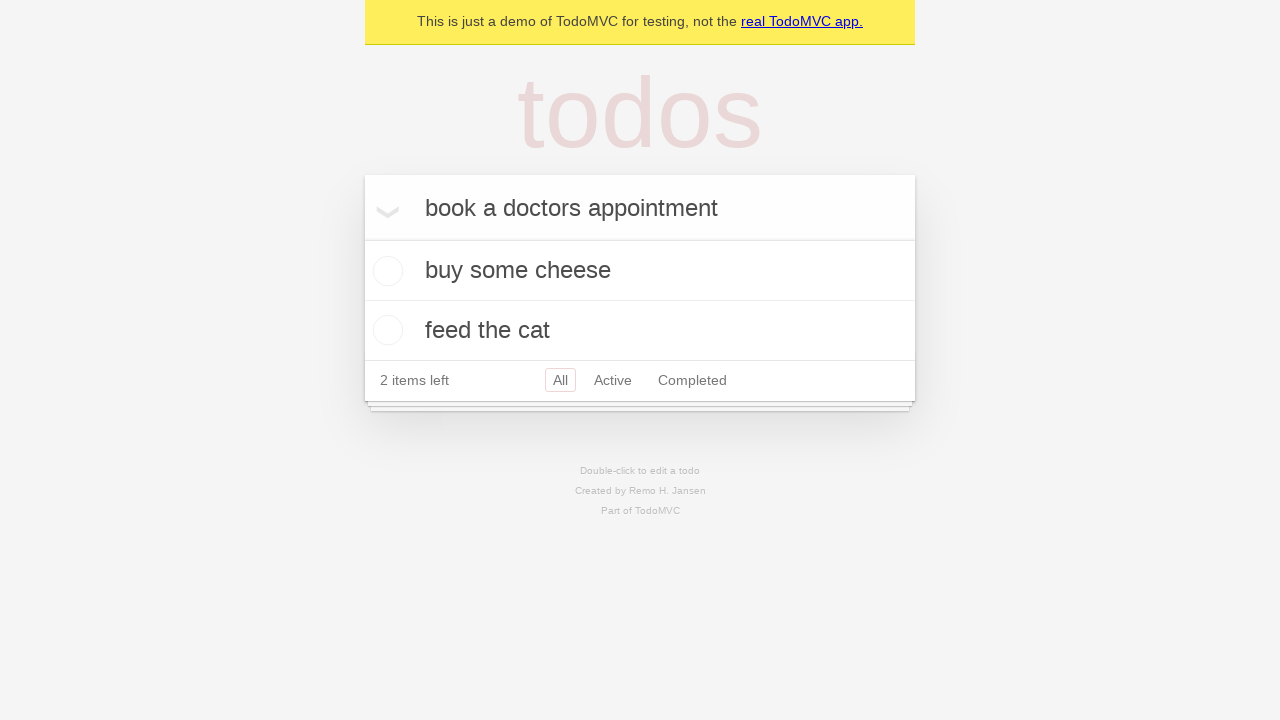

Pressed Enter to create todo 'book a doctors appointment' on internal:attr=[placeholder="What needs to be done?"i]
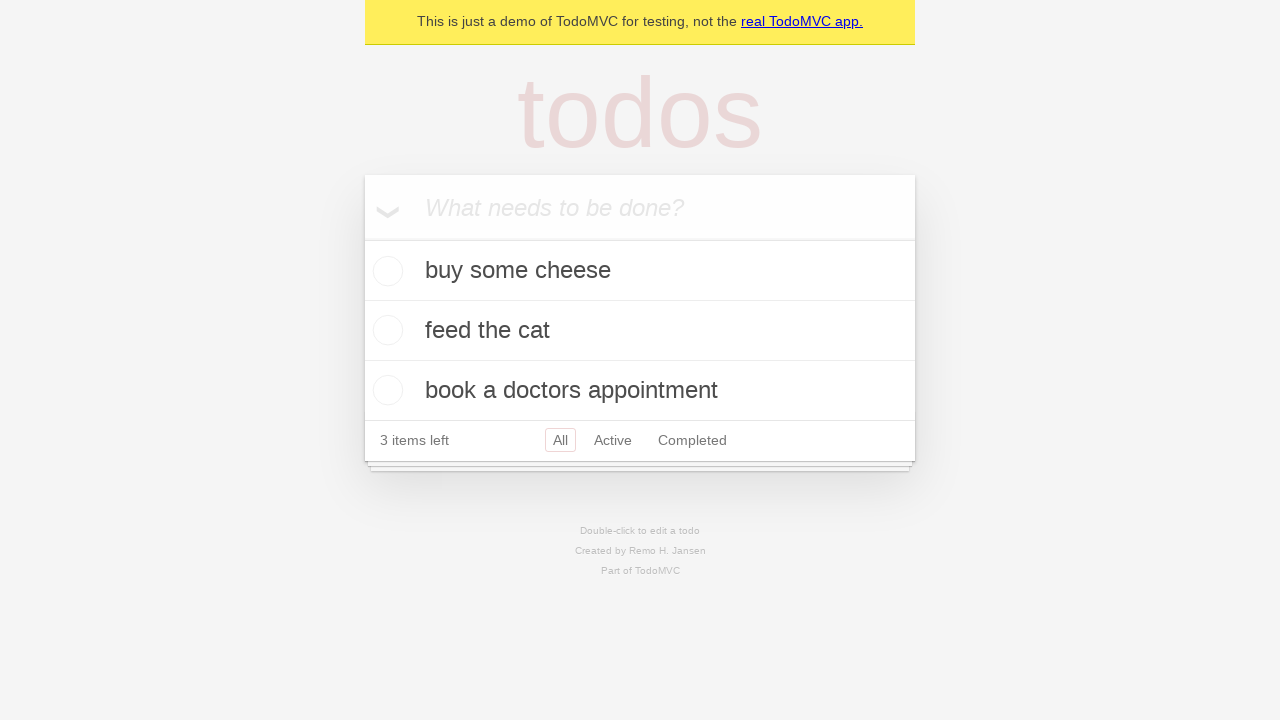

Checked the second todo item (feed the cat) at (385, 330) on internal:testid=[data-testid="todo-item"s] >> nth=1 >> internal:role=checkbox
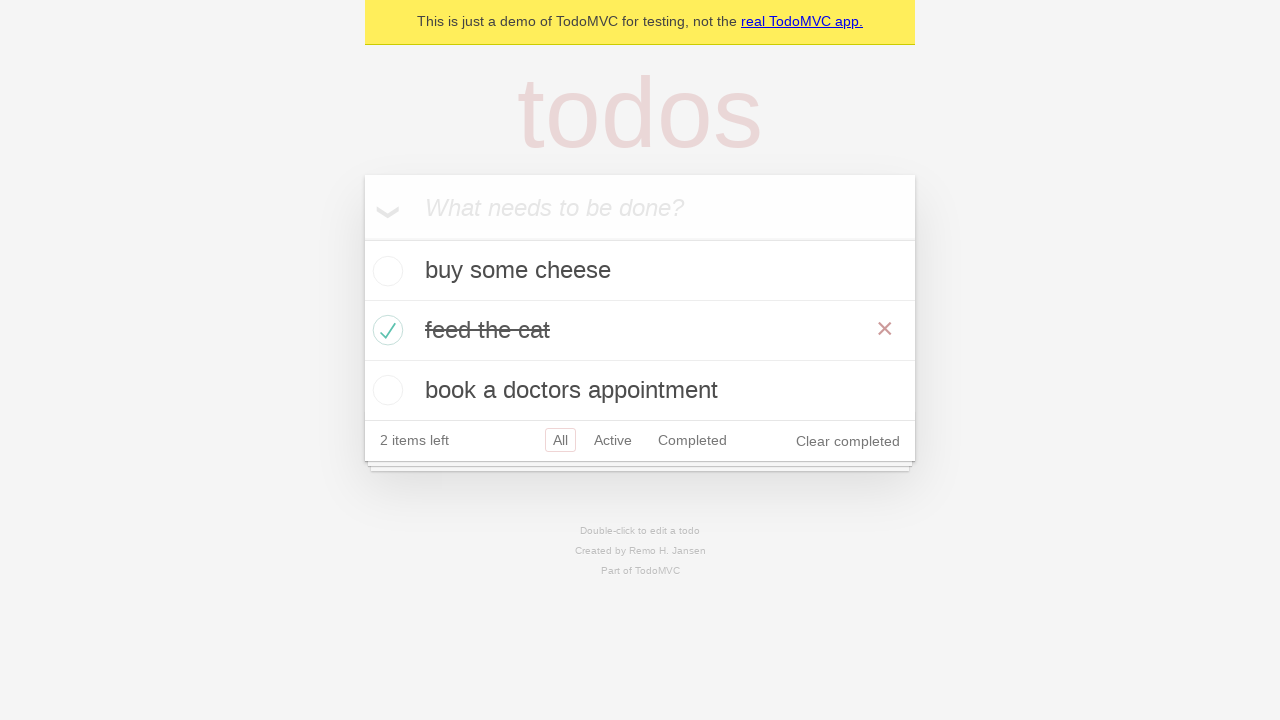

Clicked 'All' filter link to view all todos at (560, 440) on internal:role=link[name="All"i]
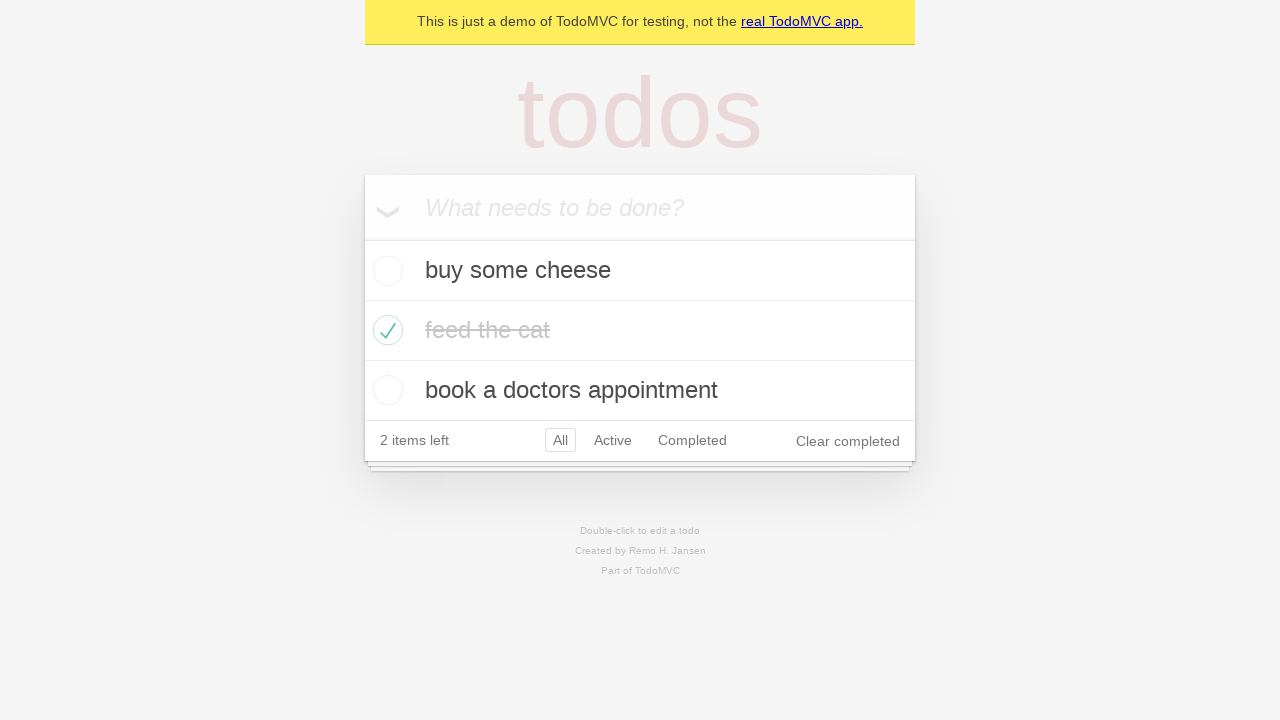

Clicked 'Active' filter link to view active todos at (613, 440) on internal:role=link[name="Active"i]
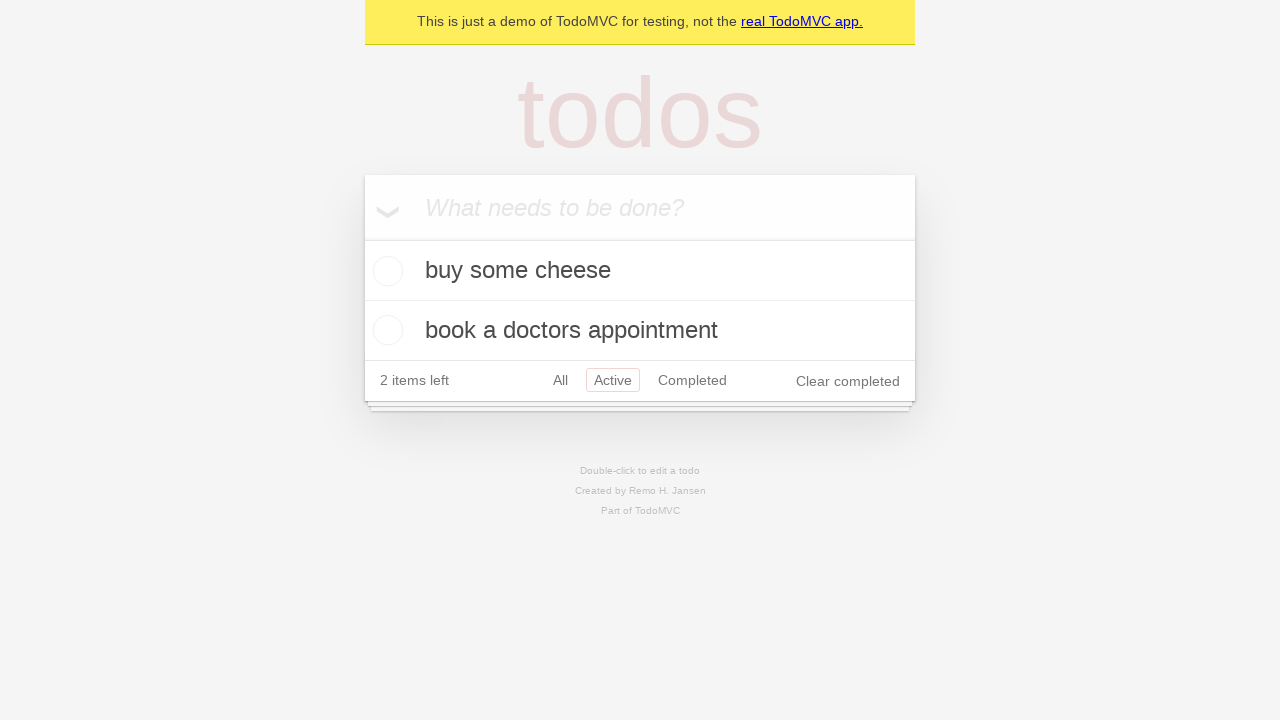

Clicked 'Completed' filter link to view completed todos at (692, 380) on internal:role=link[name="Completed"i]
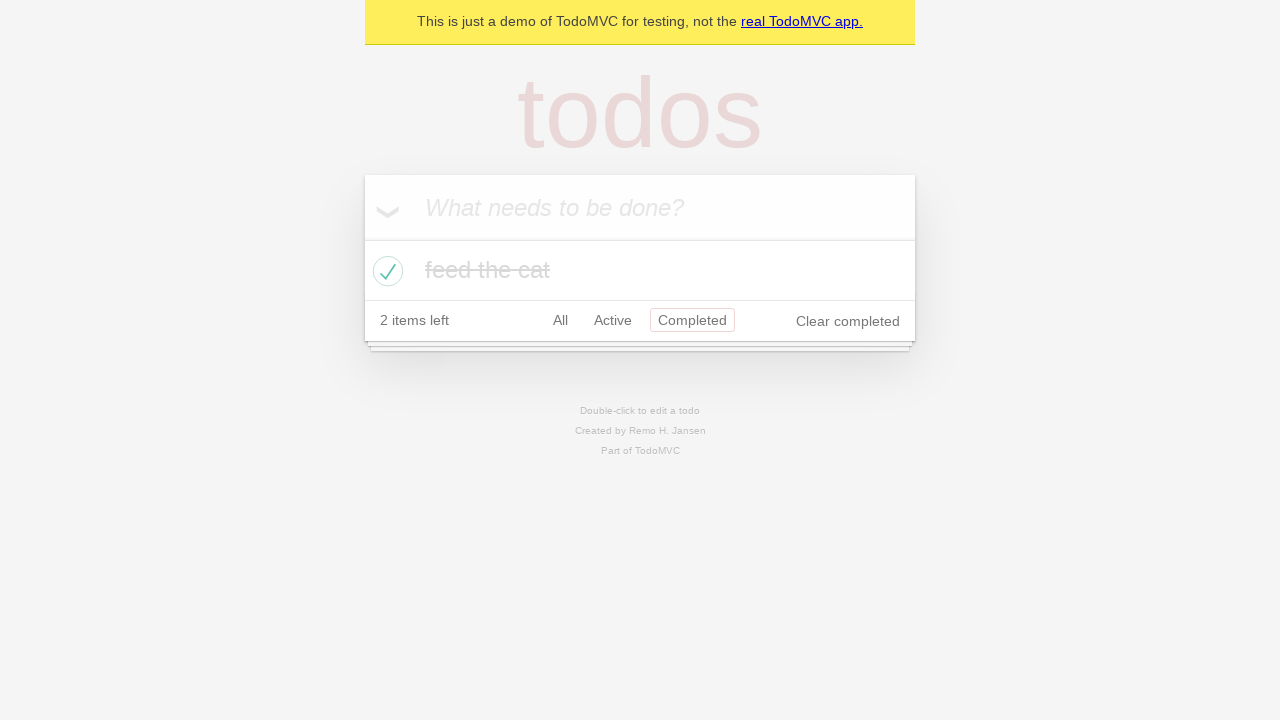

Navigated back to 'Active' filter view using browser back button
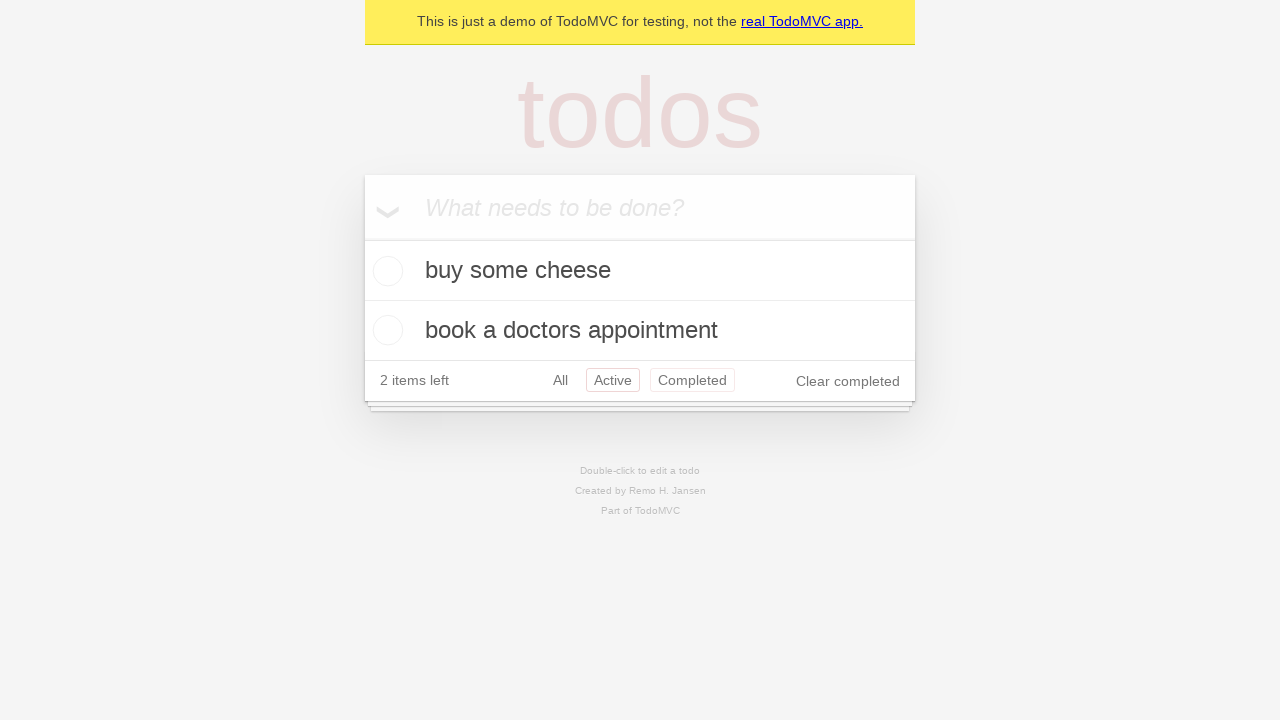

Navigated back to 'All' filter view using browser back button
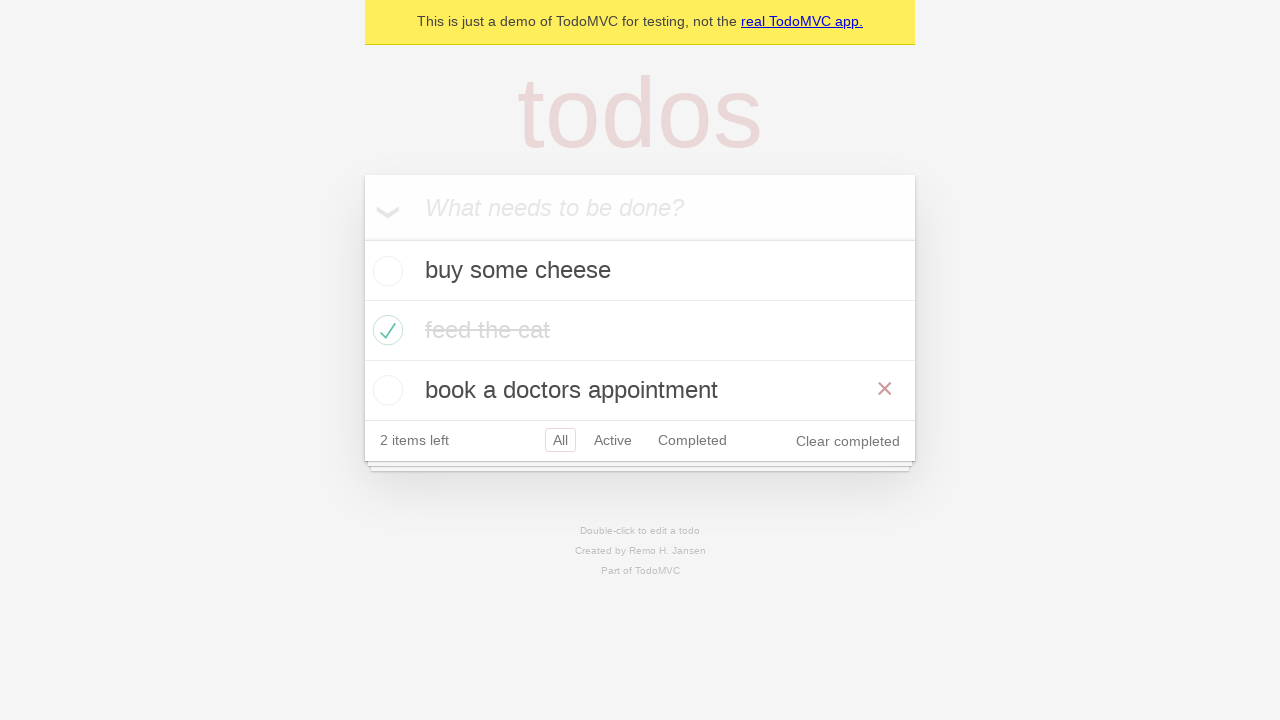

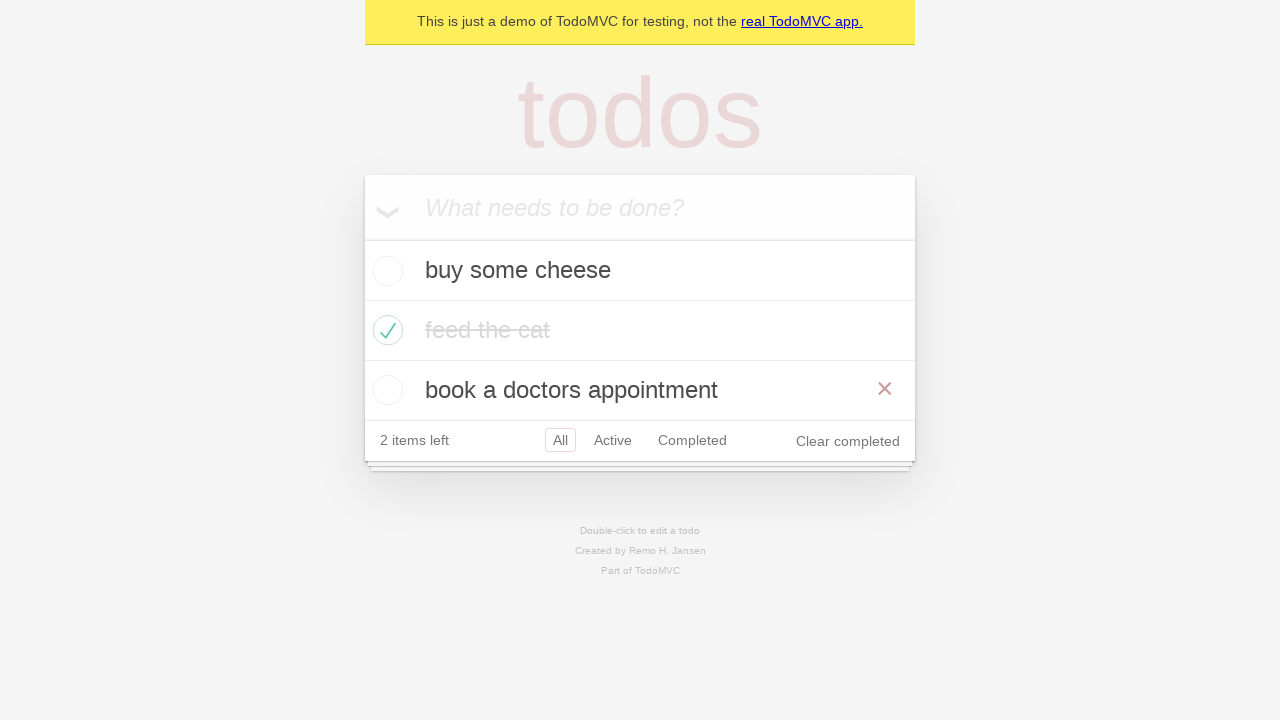